Tests opening a new browser window, navigating to different pages in each window, and verifying that two windows are open.

Starting URL: https://the-internet.herokuapp.com

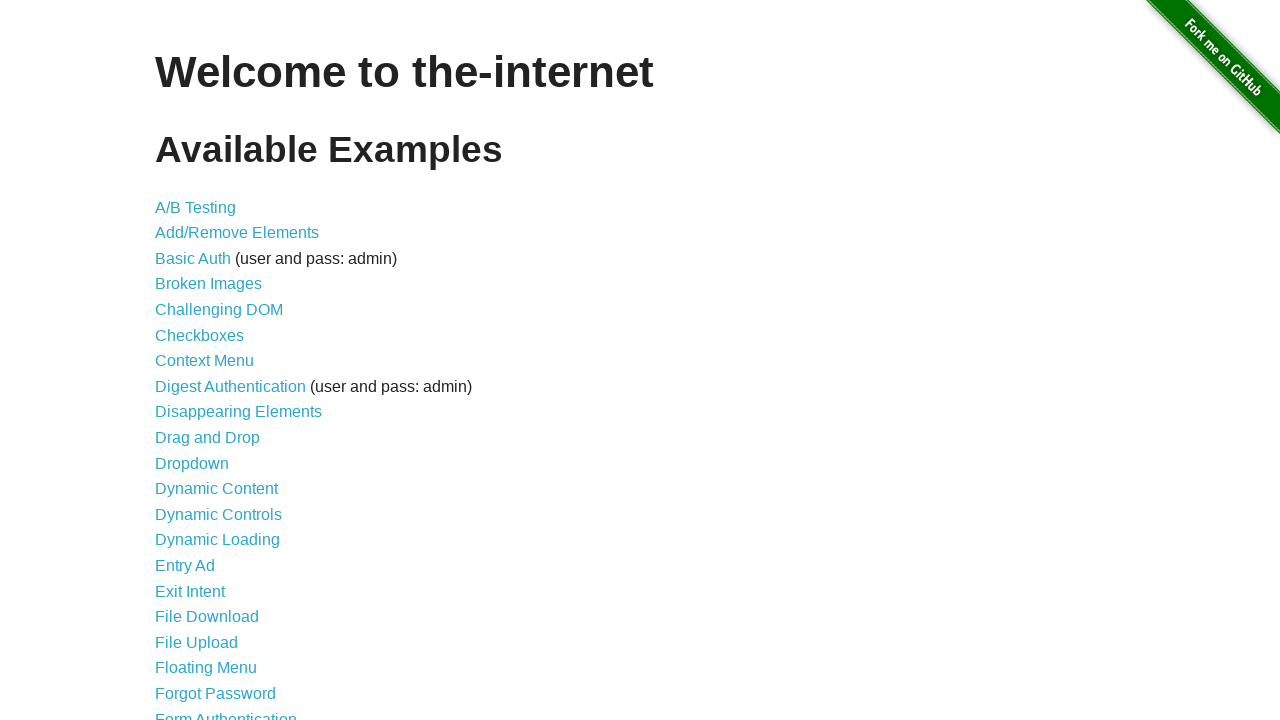

Opened a new browser window
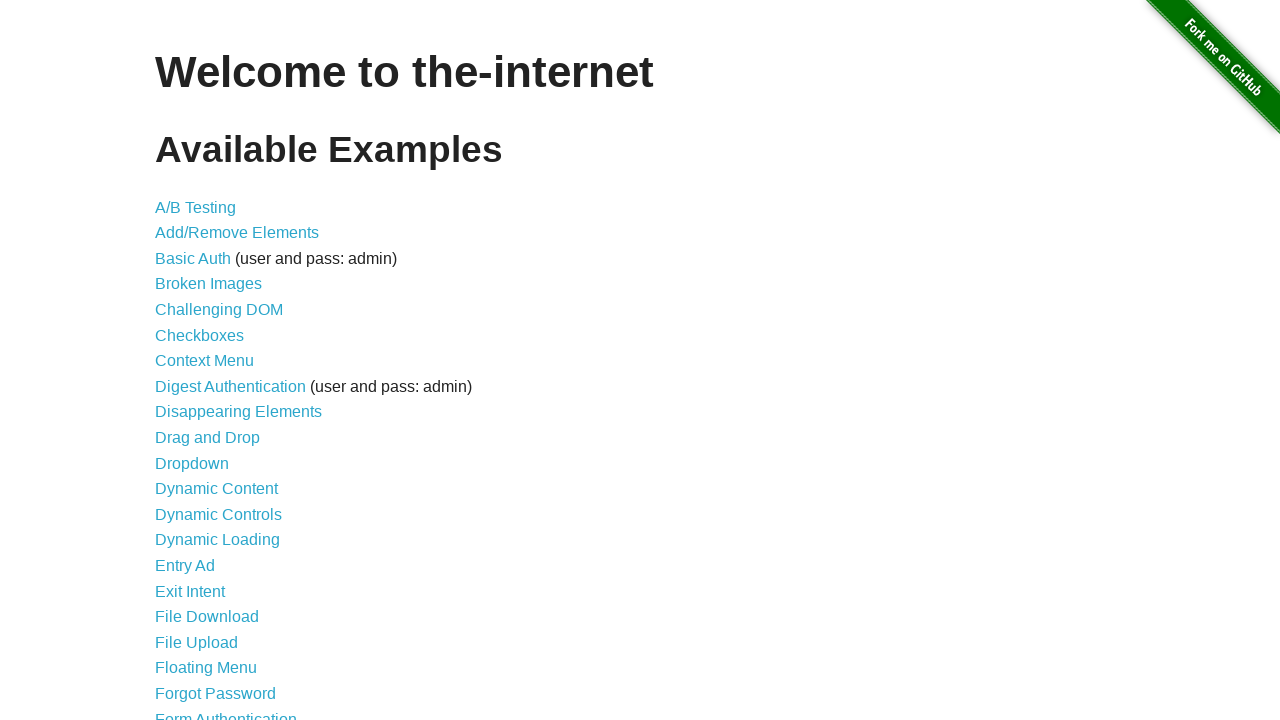

Navigated new window to typos page
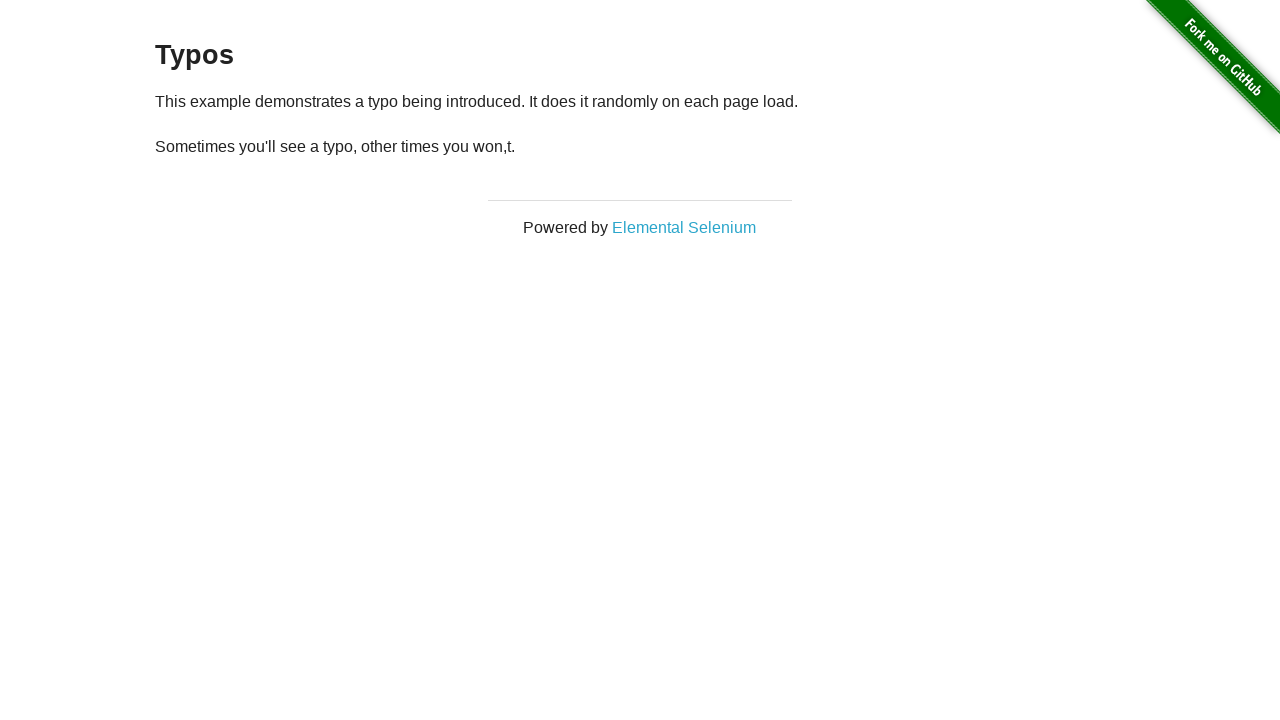

Verified 2 windows are open
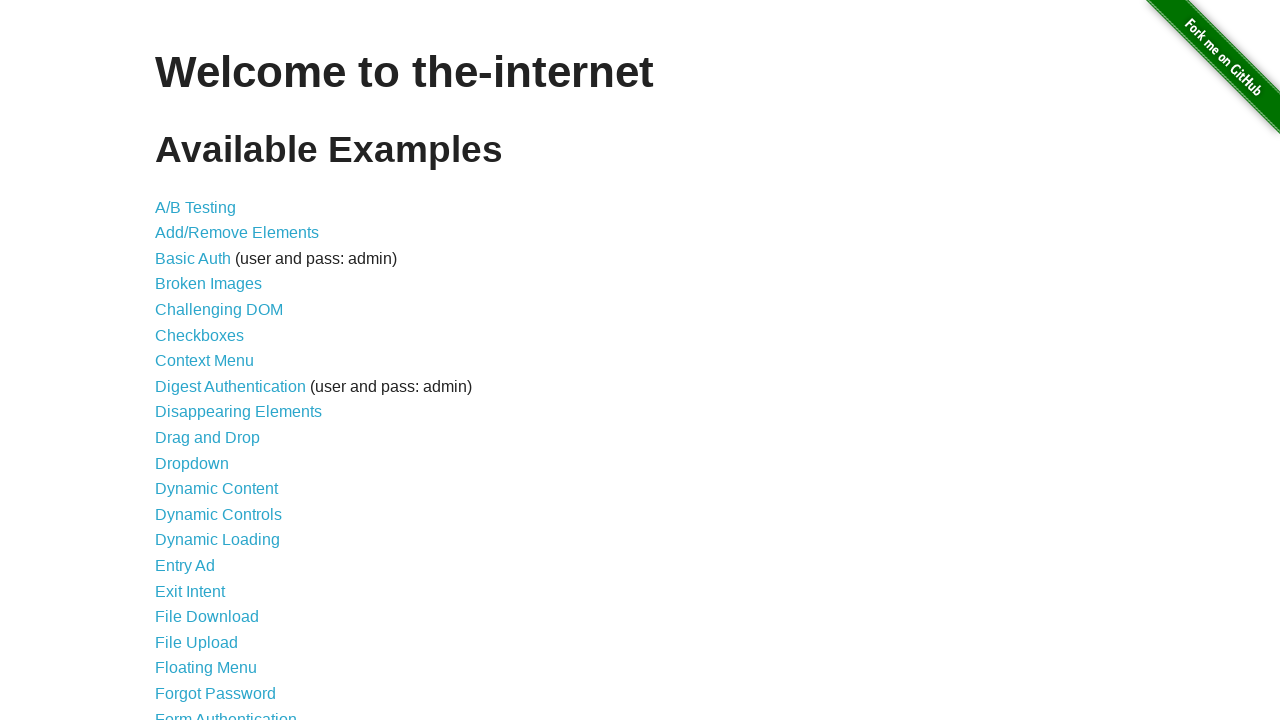

Assertion passed: exactly 2 windows open
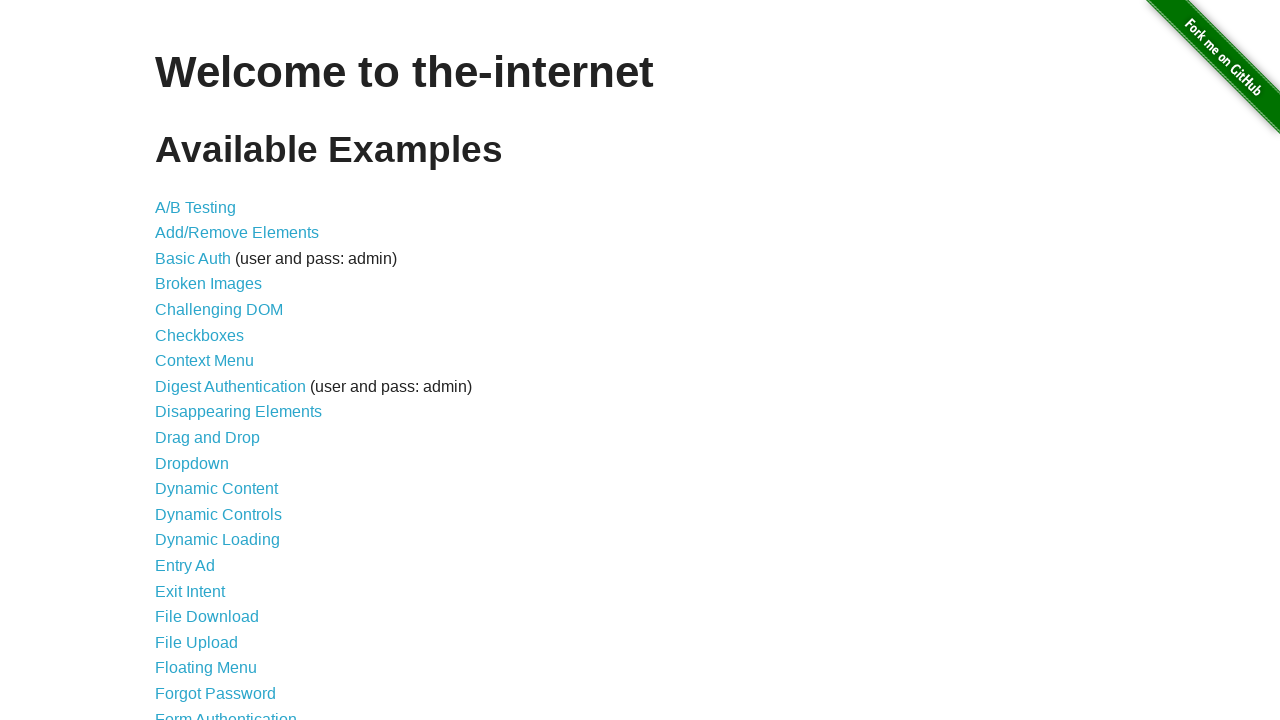

Waited for h3 element to load on new page
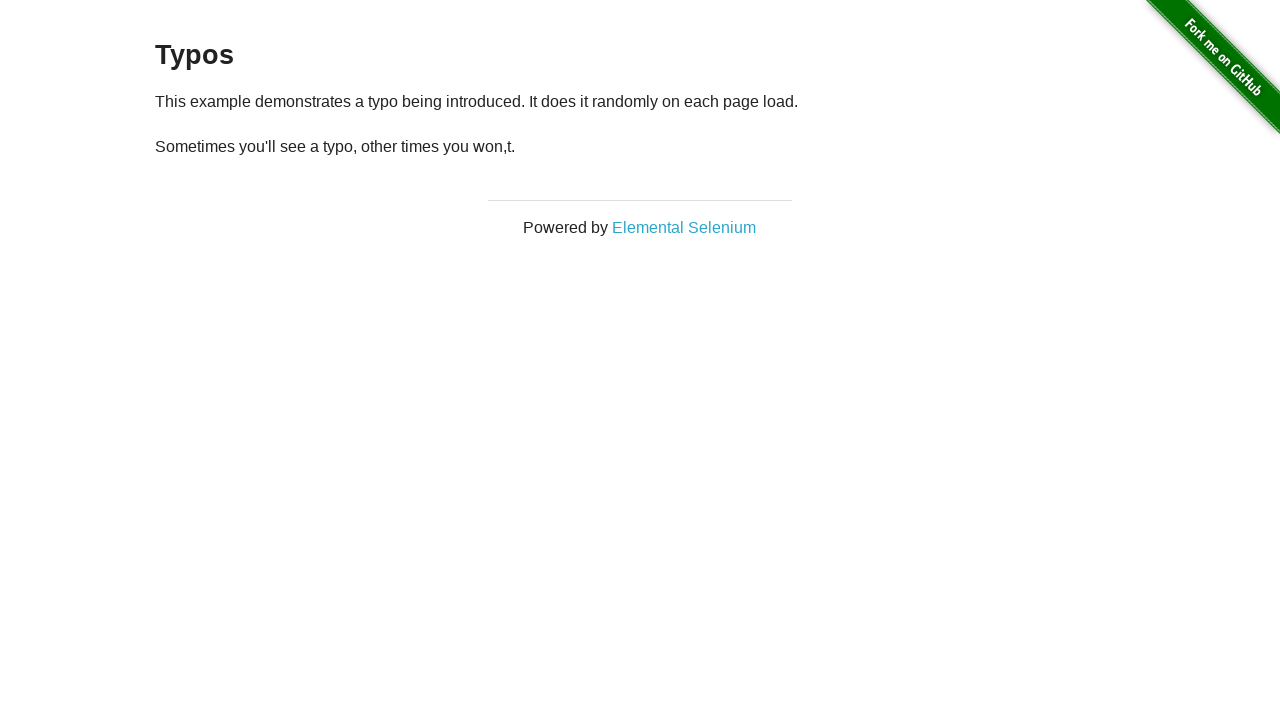

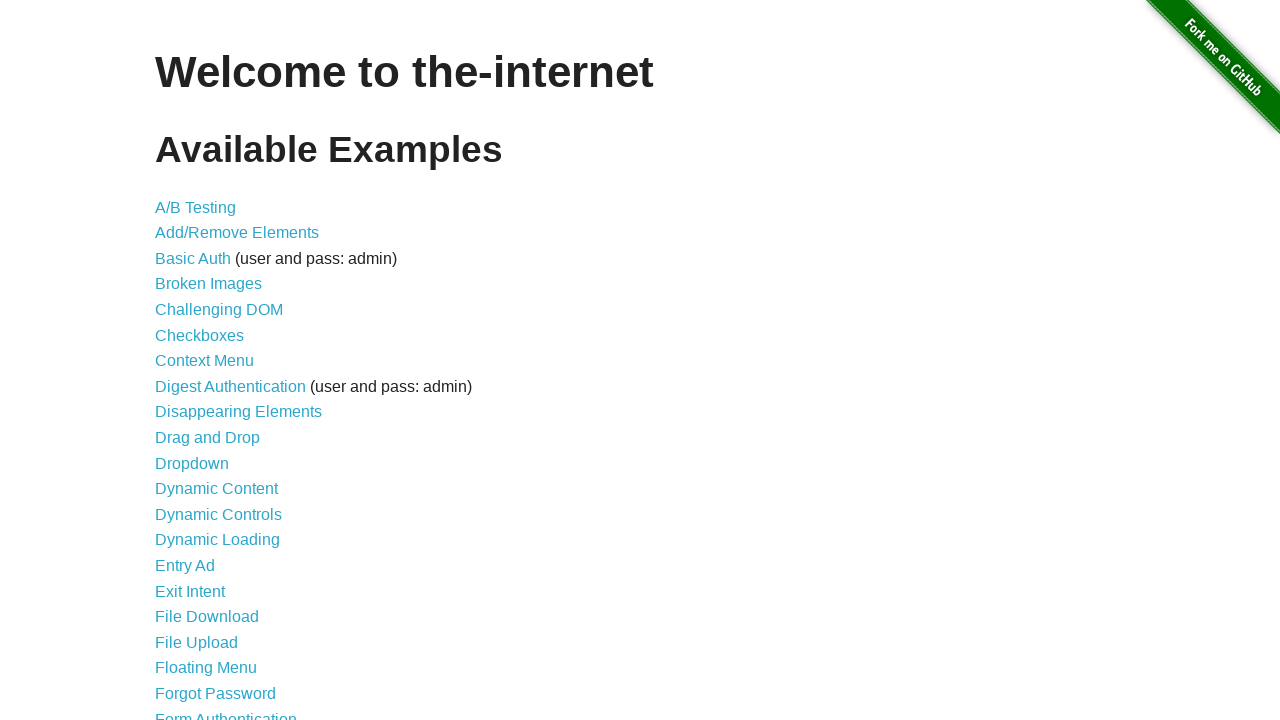